Navigates to DuckDuckGo and verifies the page source contains the text "DuckDuckGo"

Starting URL: https://duckduckgo.com/

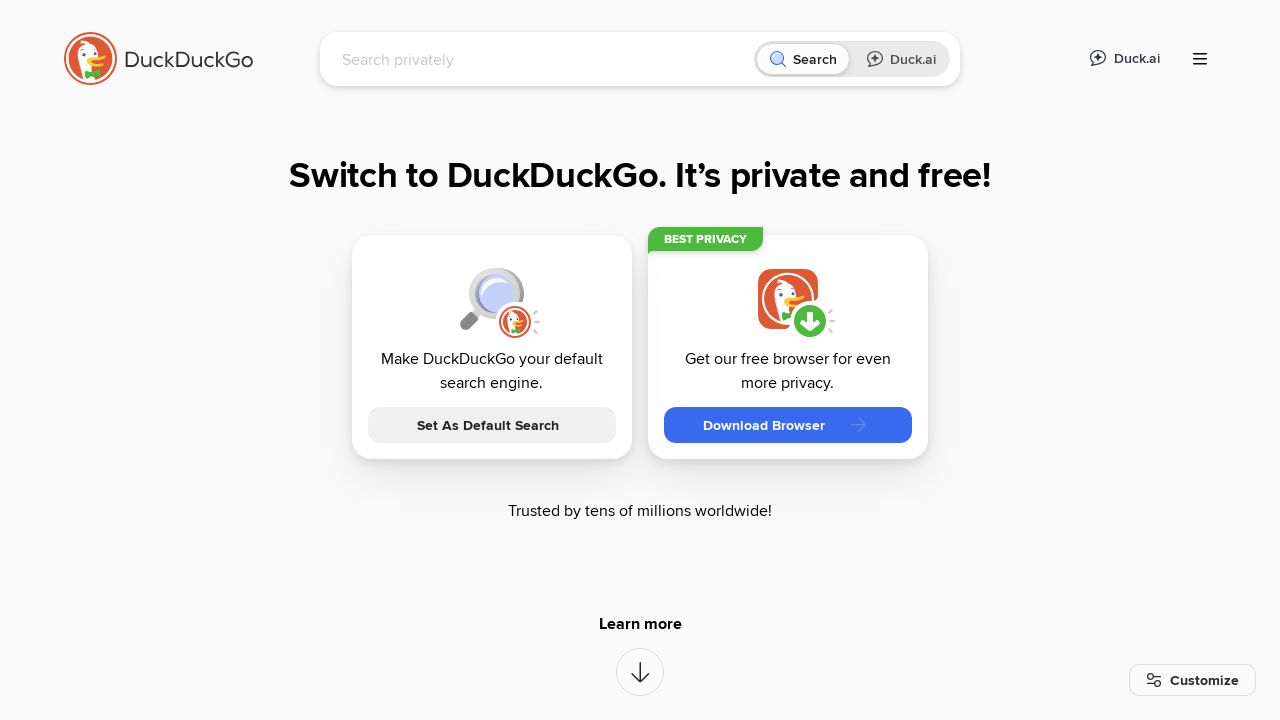

Retrieved page content from DuckDuckGo
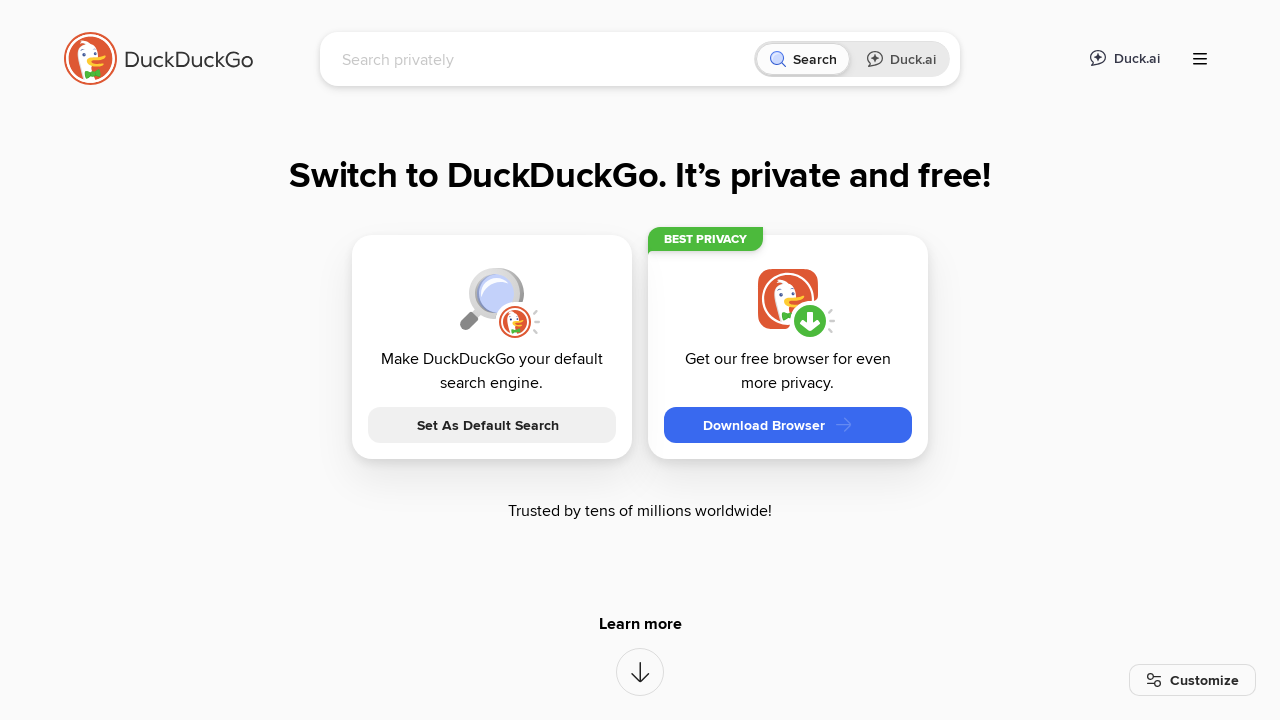

Verified page source contains 'DuckDuckGo'
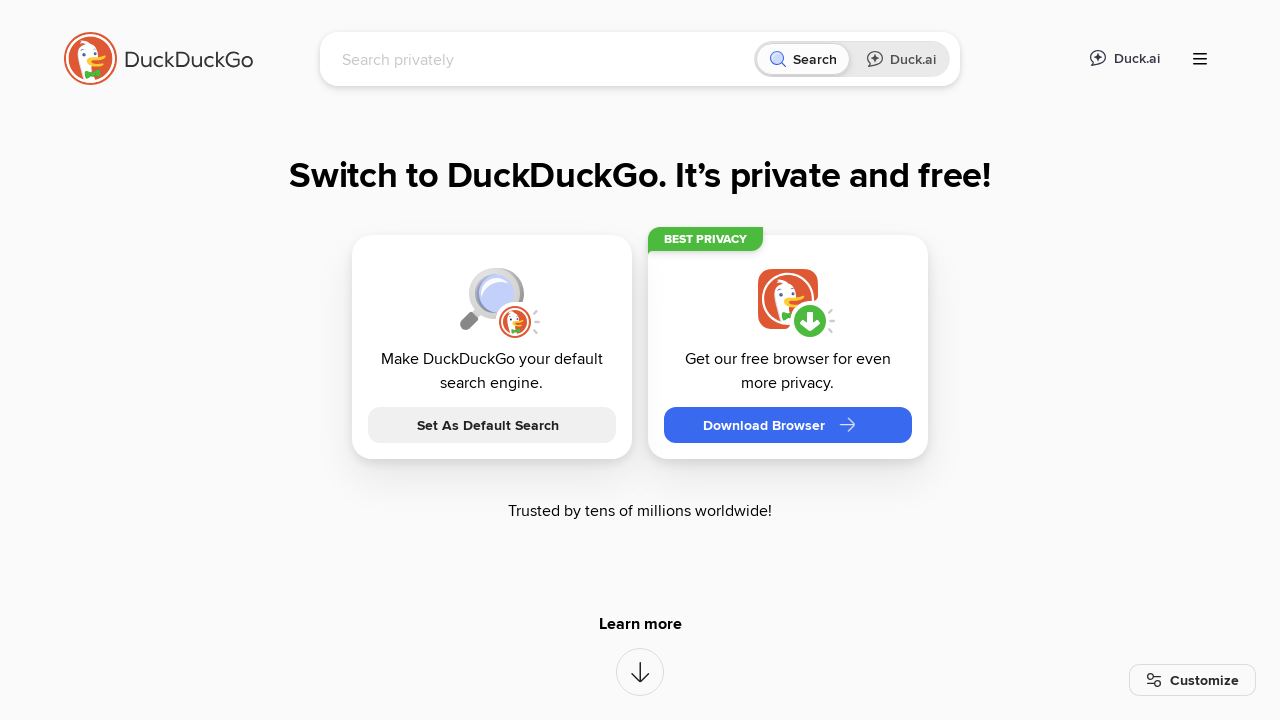

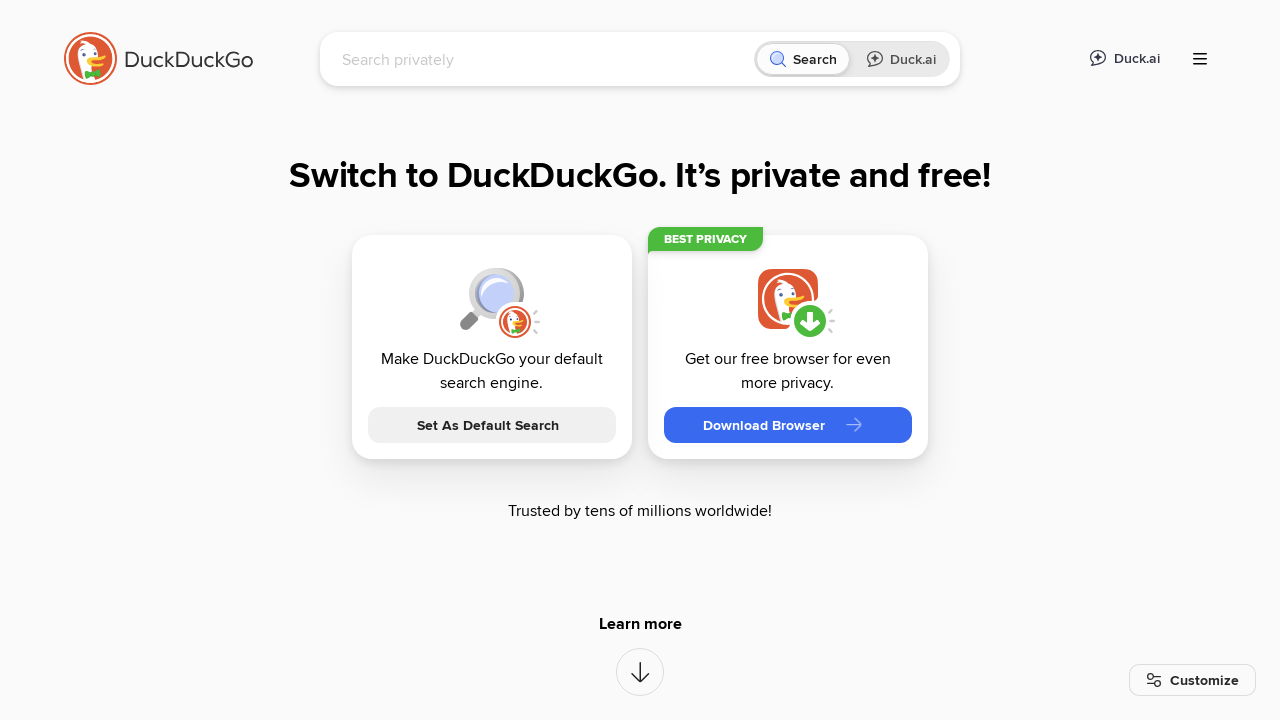